Tests accepting a simple JavaScript alert by clicking a button and accepting the alert dialog

Starting URL: https://demoqa.com/alerts

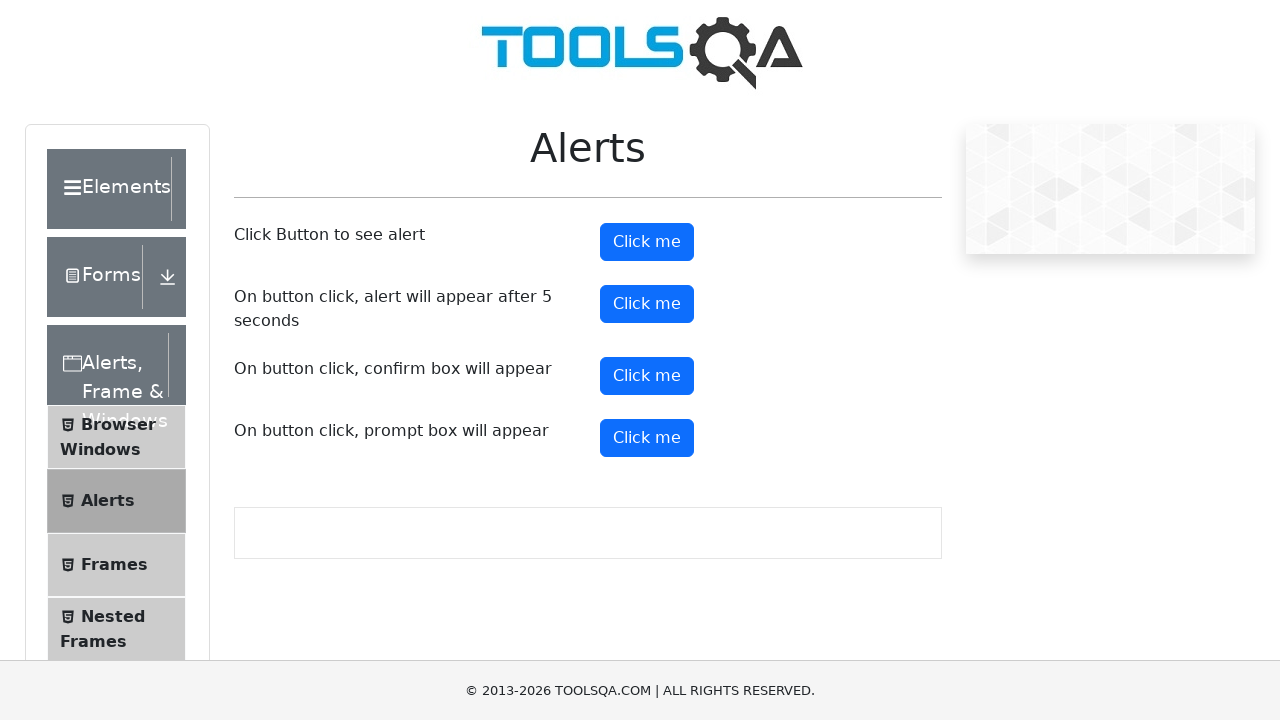

Clicked alert button to trigger simple alert at (647, 242) on #alertButton
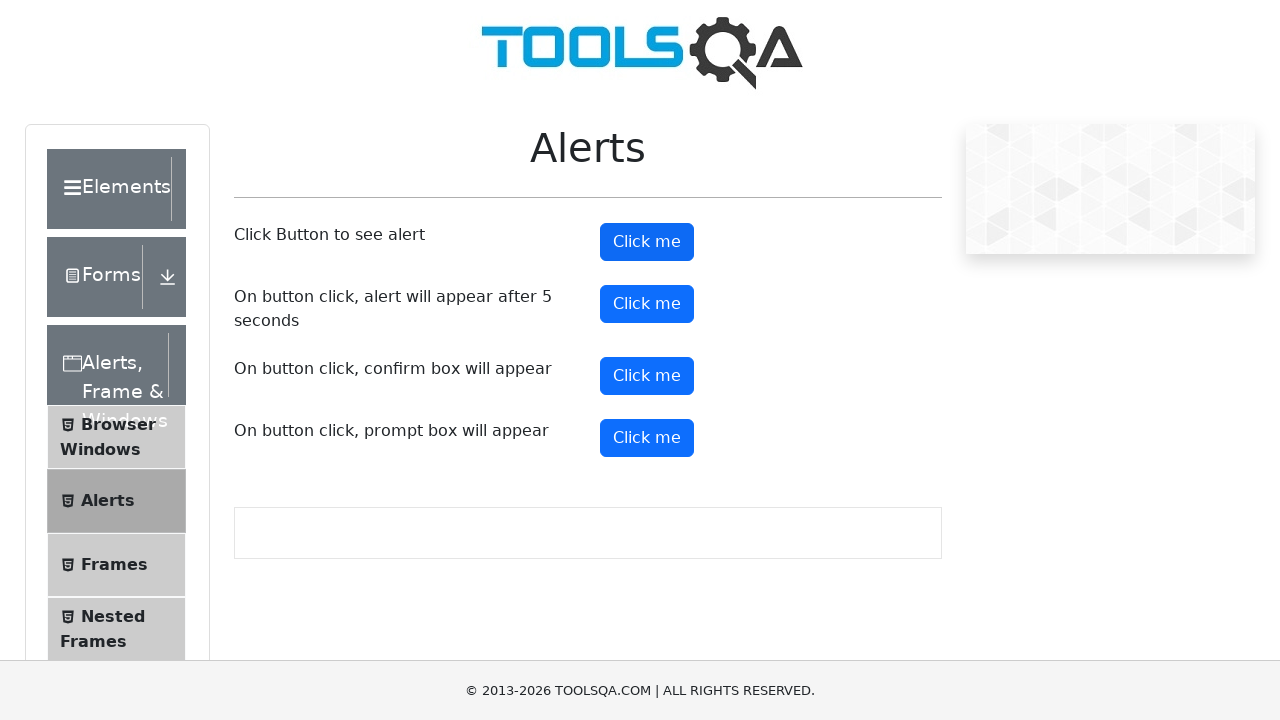

Set up dialog handler to accept alerts
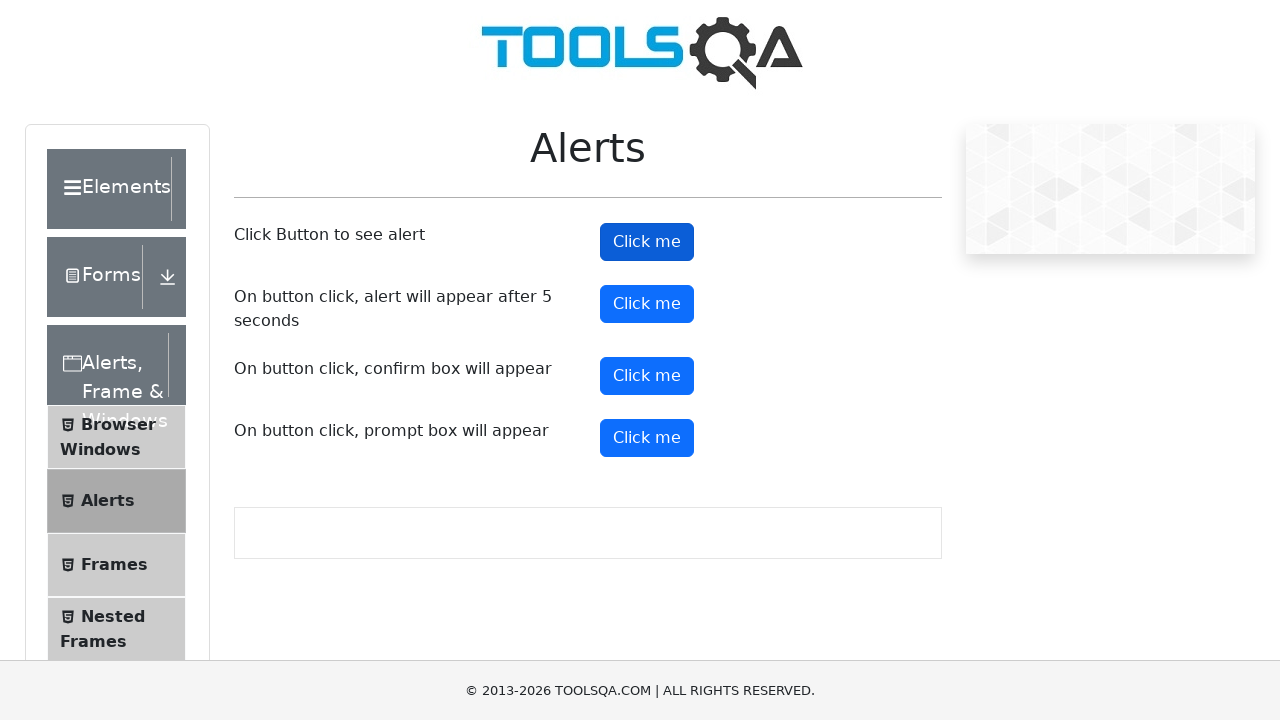

Clicked alert button and accepted the dialog at (647, 242) on #alertButton
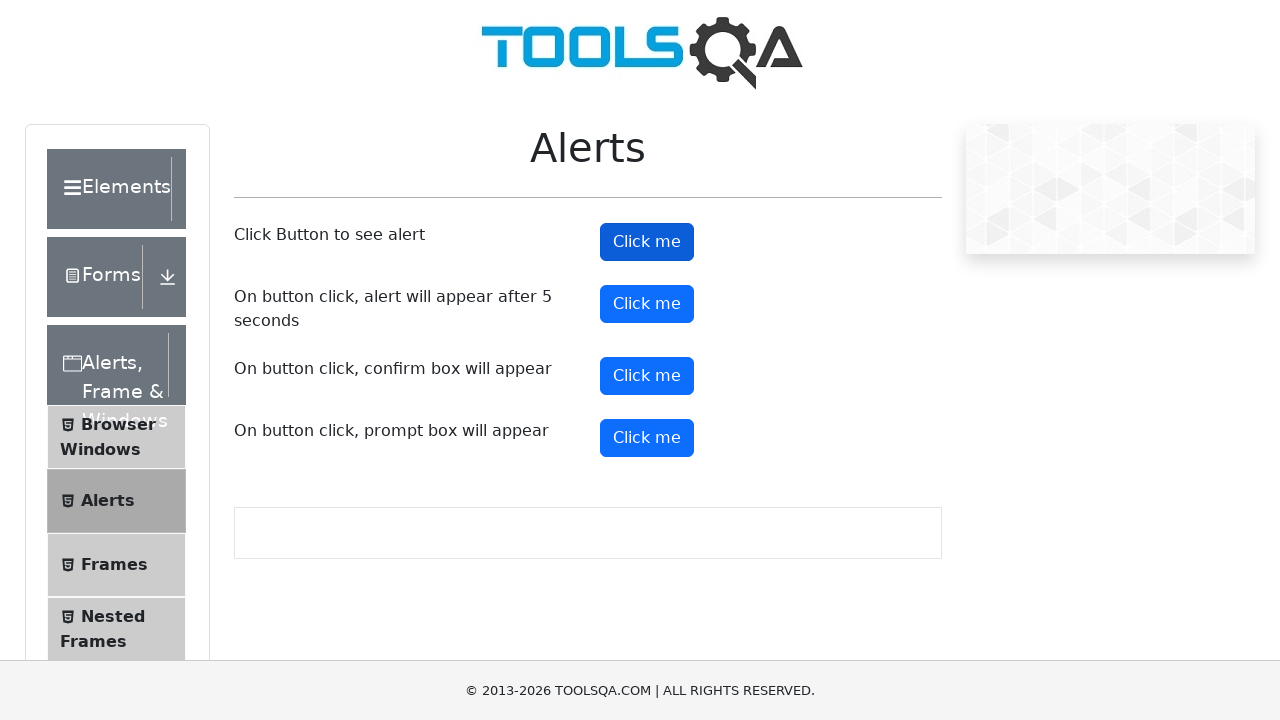

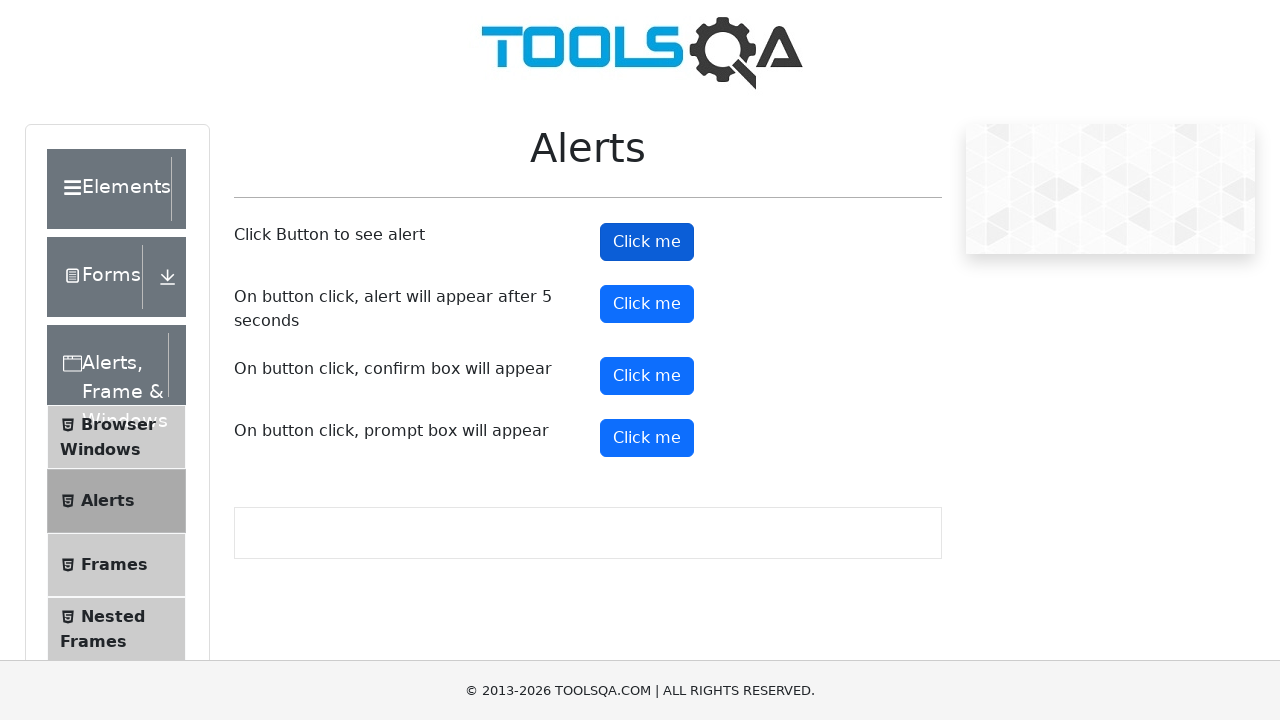